Tests add/remove elements functionality by adding 5 elements and removing 2

Starting URL: https://the-internet.herokuapp.com/

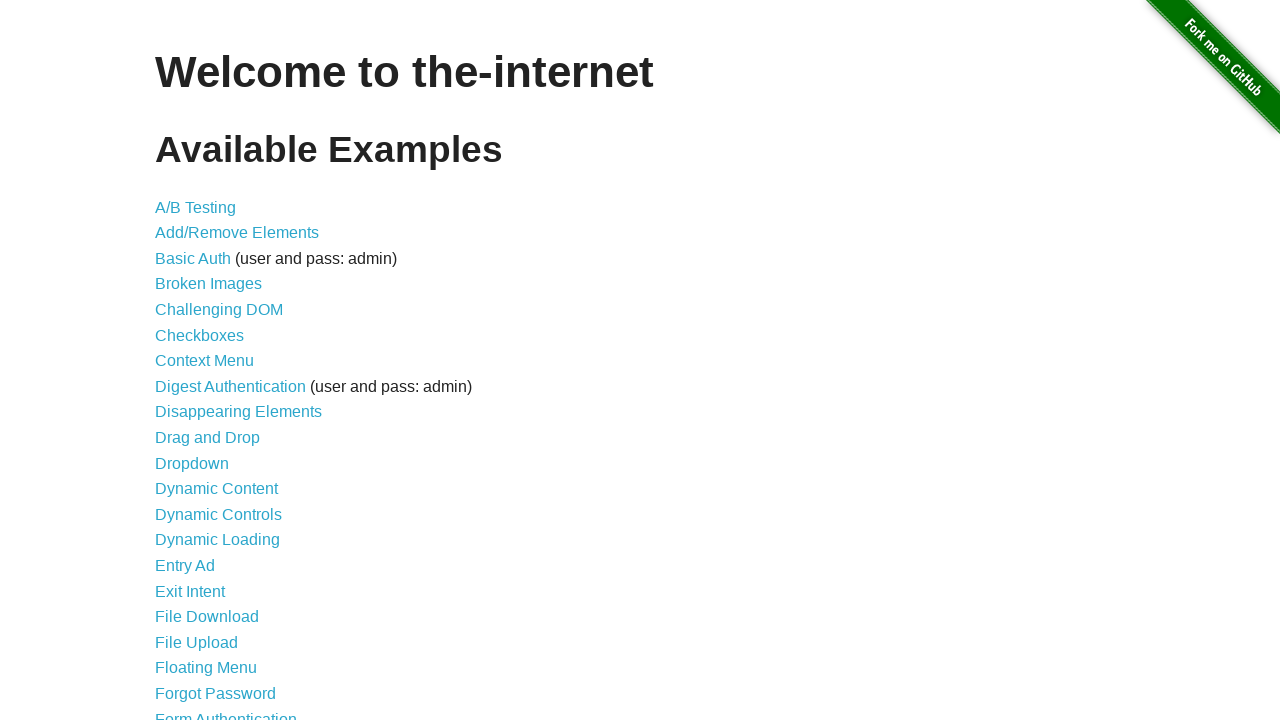

Clicked on Add/Remove Elements link at (237, 233) on xpath=//a[@href='/add_remove_elements/']
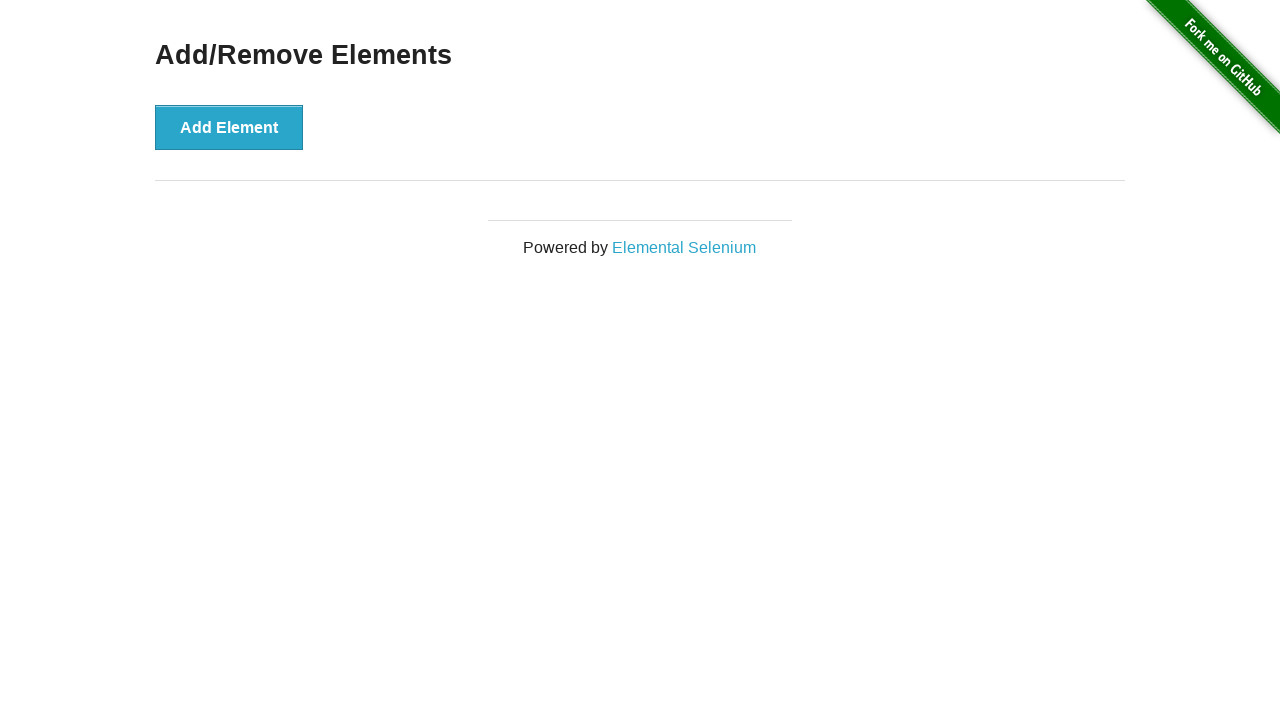

Verified navigation to Add/Remove Elements page
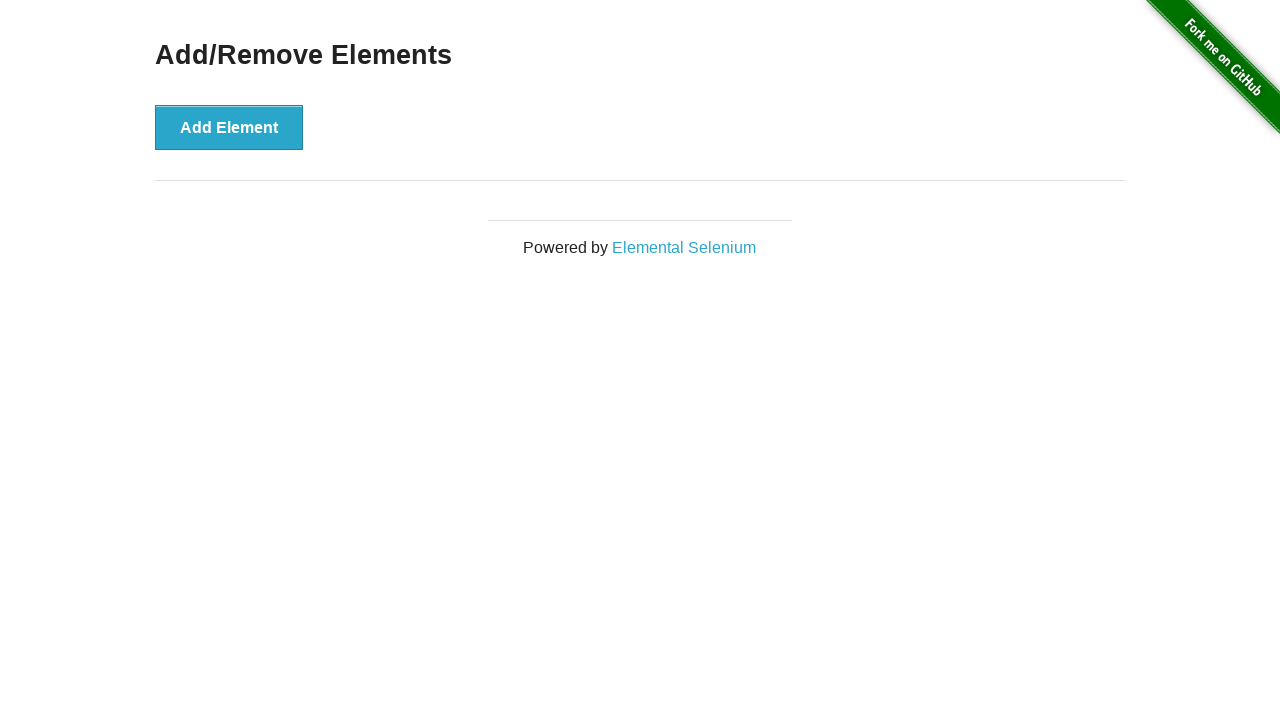

Clicked Add button (element 1) at (229, 127) on xpath=//button[@onclick='addElement()']
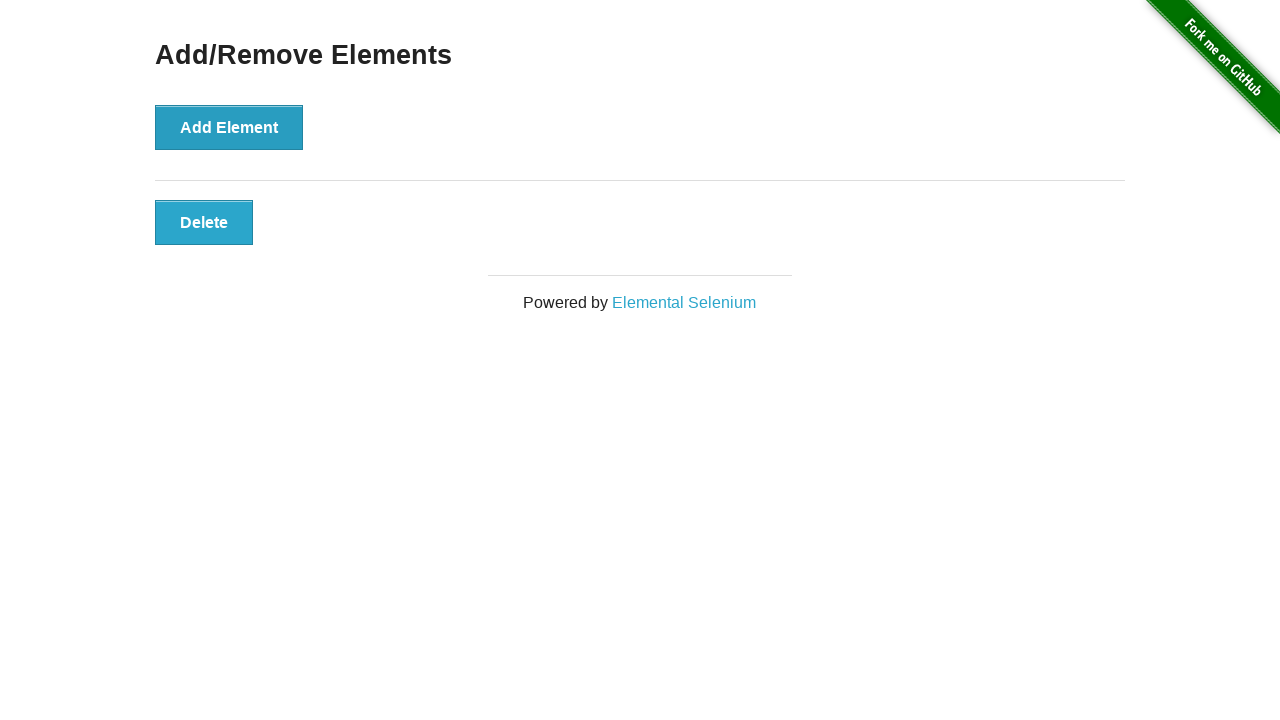

Verified 1 element(s) added successfully
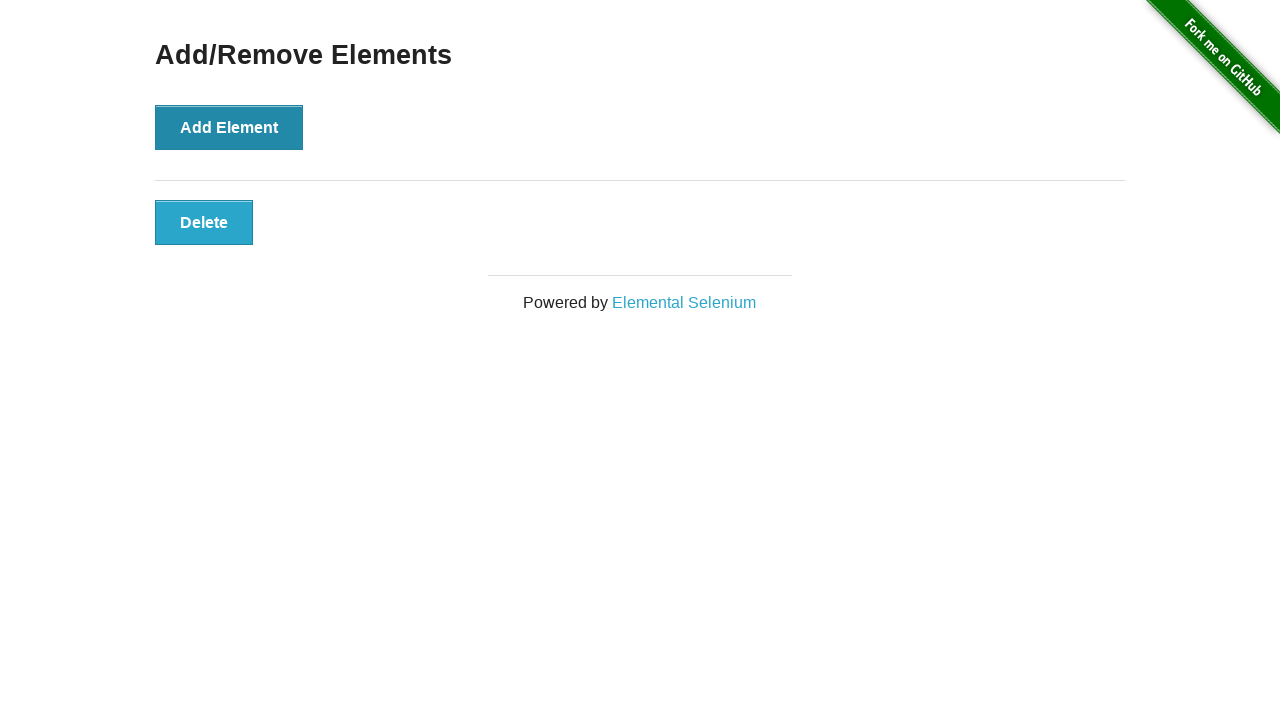

Clicked Add button (element 2) at (229, 127) on xpath=//button[@onclick='addElement()']
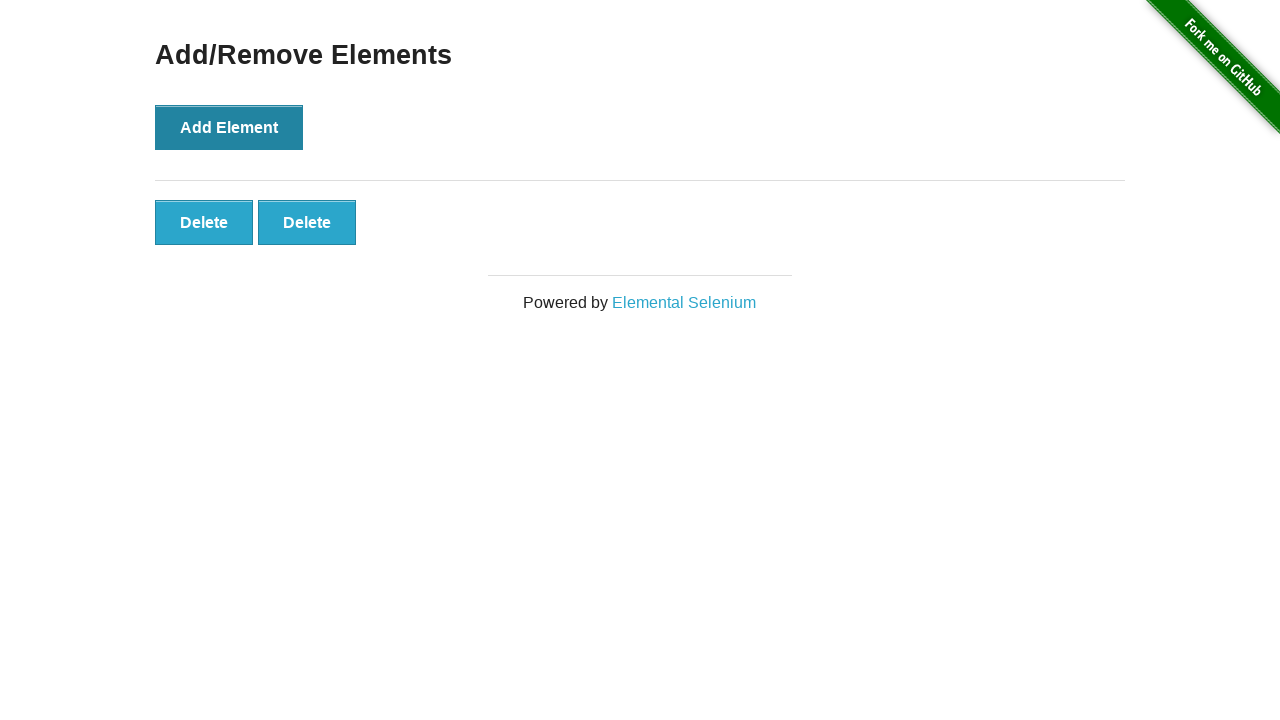

Verified 2 element(s) added successfully
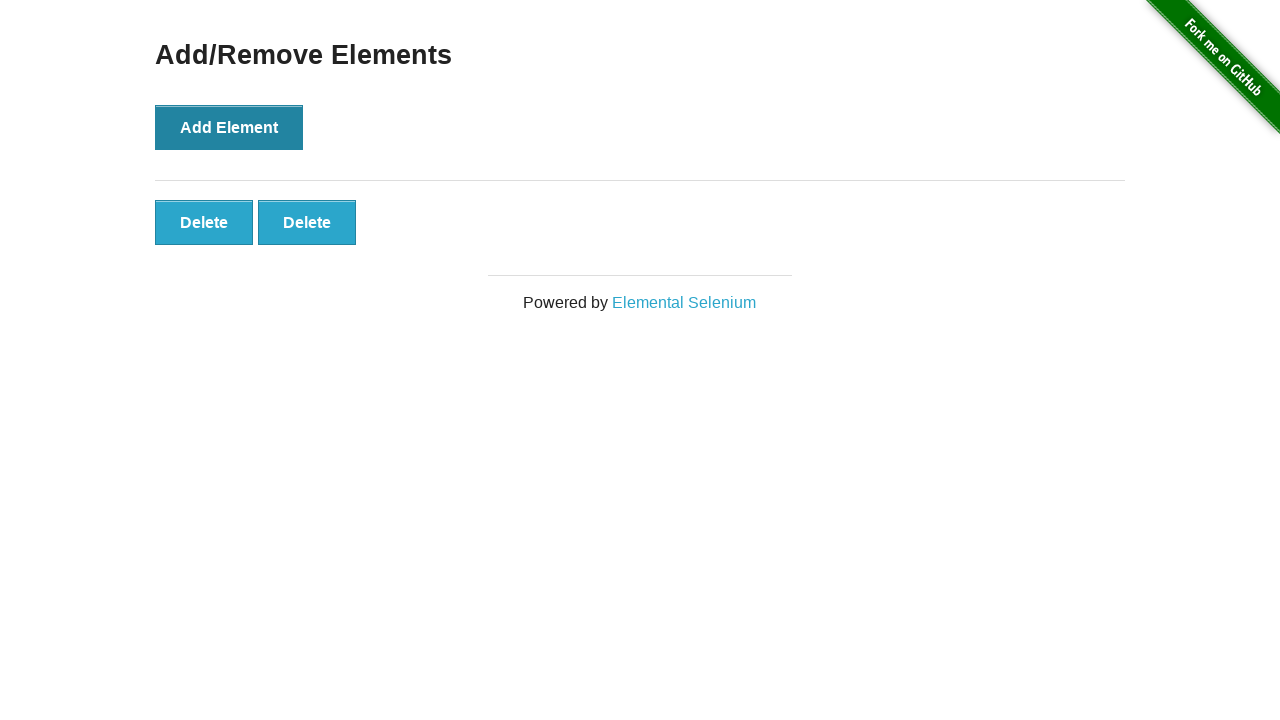

Clicked Add button (element 3) at (229, 127) on xpath=//button[@onclick='addElement()']
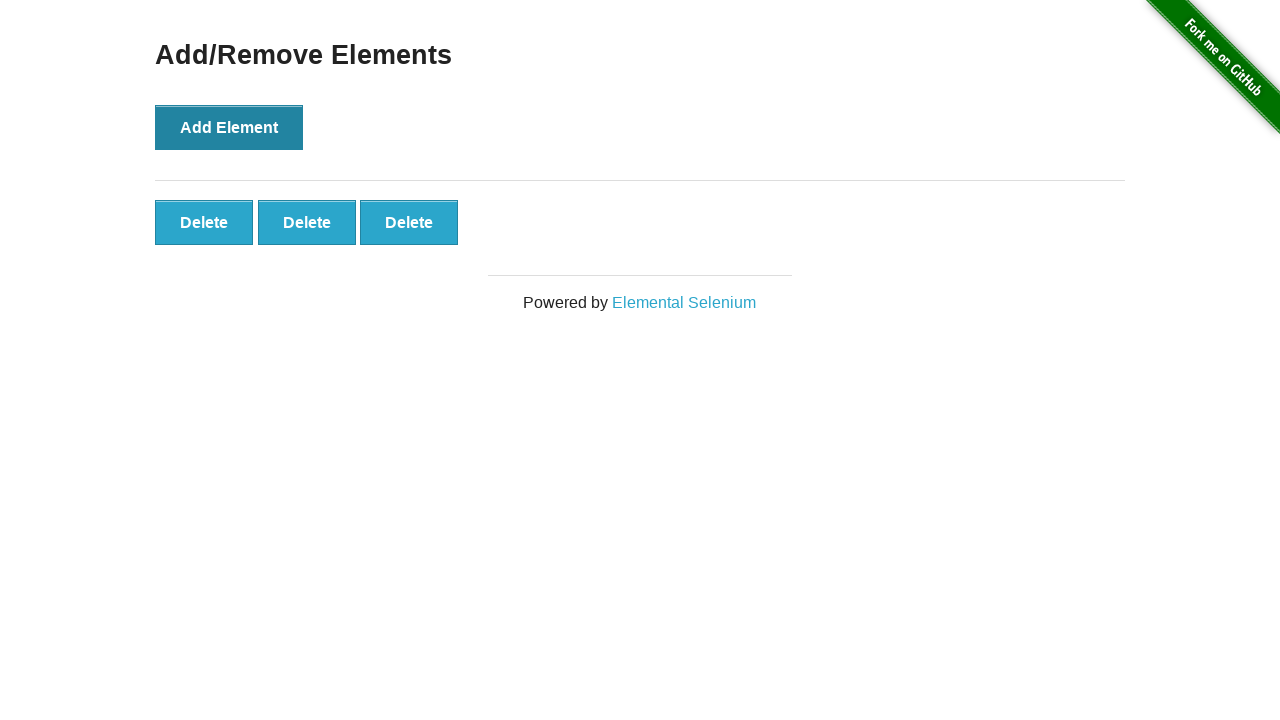

Verified 3 element(s) added successfully
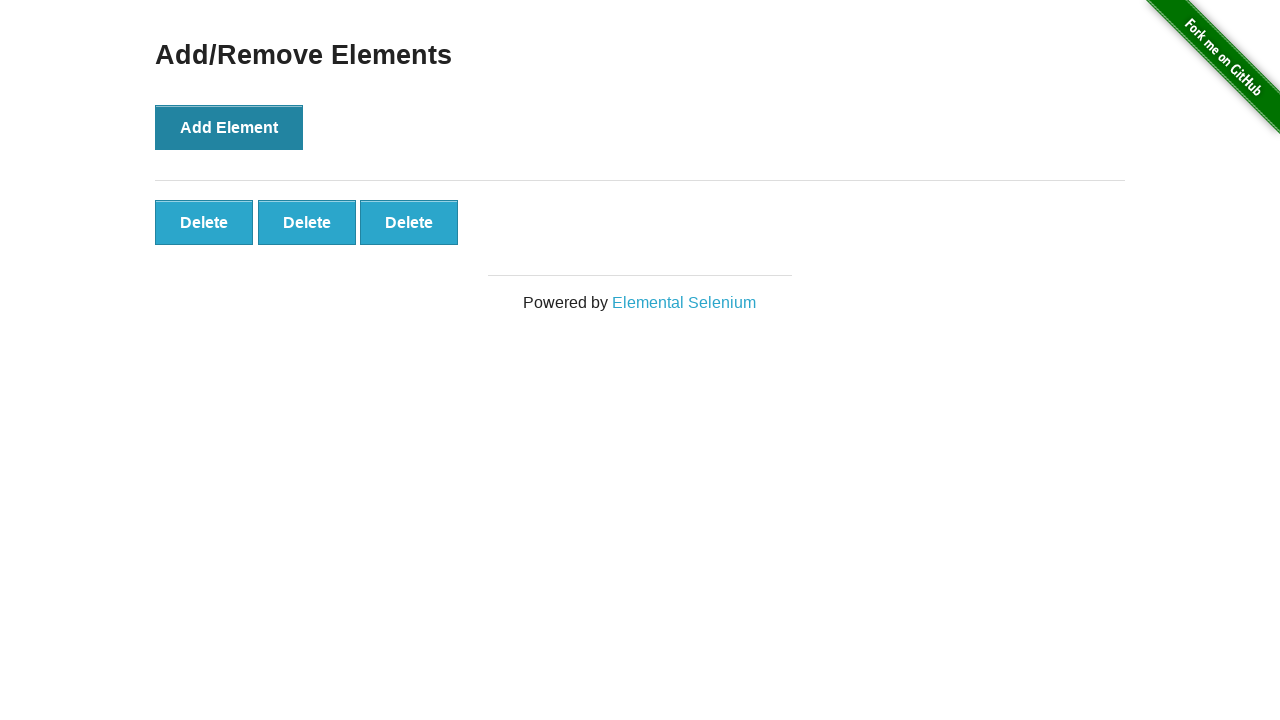

Clicked Add button (element 4) at (229, 127) on xpath=//button[@onclick='addElement()']
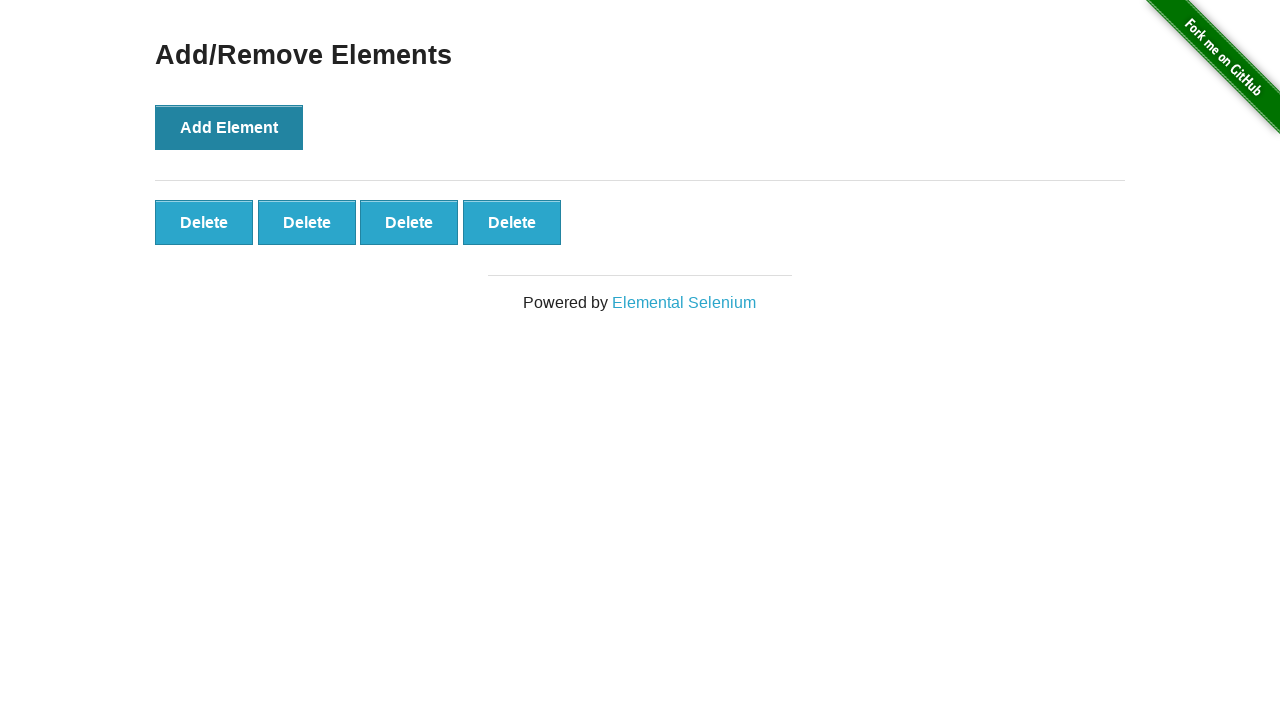

Verified 4 element(s) added successfully
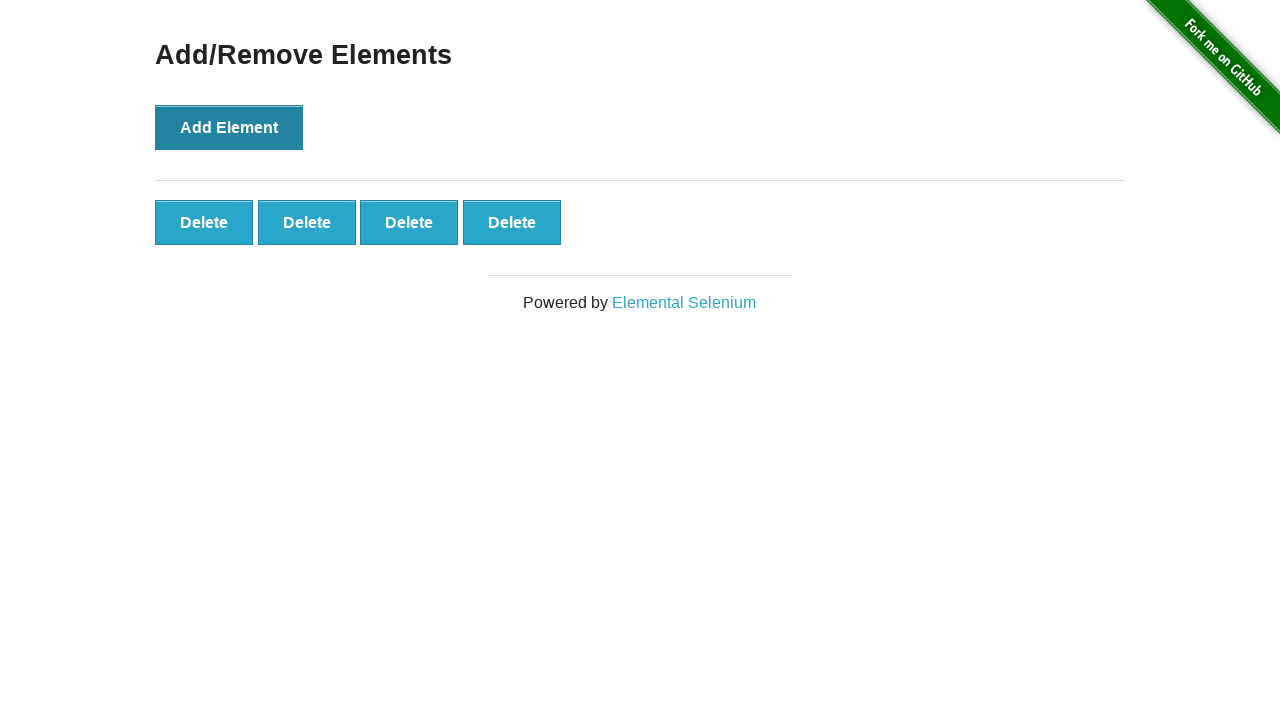

Clicked Add button (element 5) at (229, 127) on xpath=//button[@onclick='addElement()']
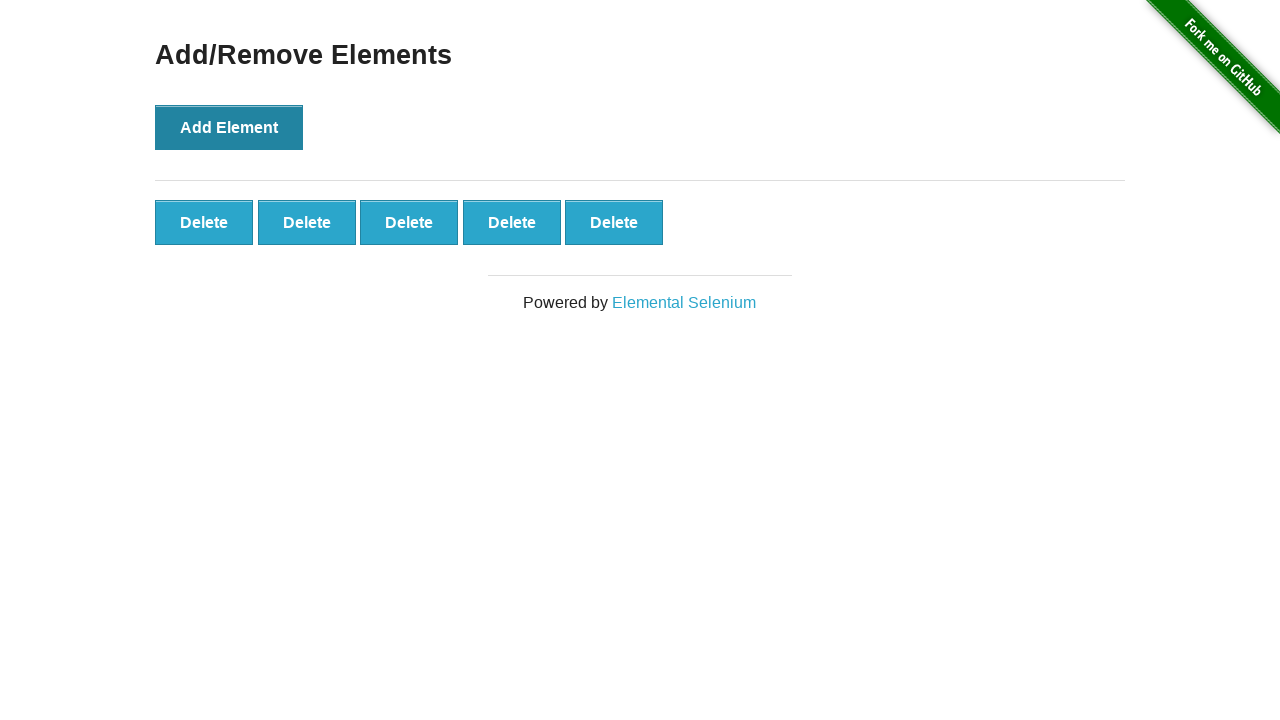

Verified 5 element(s) added successfully
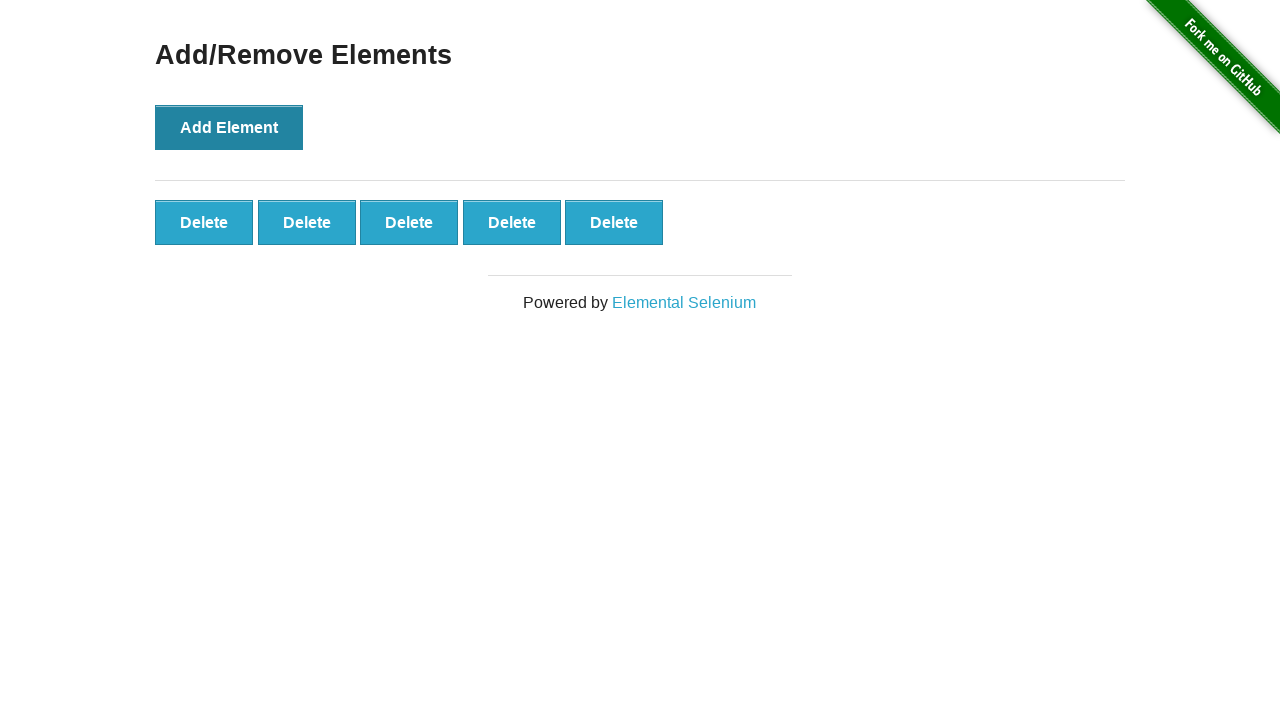

Verified 5 element(s) remain before removal 1
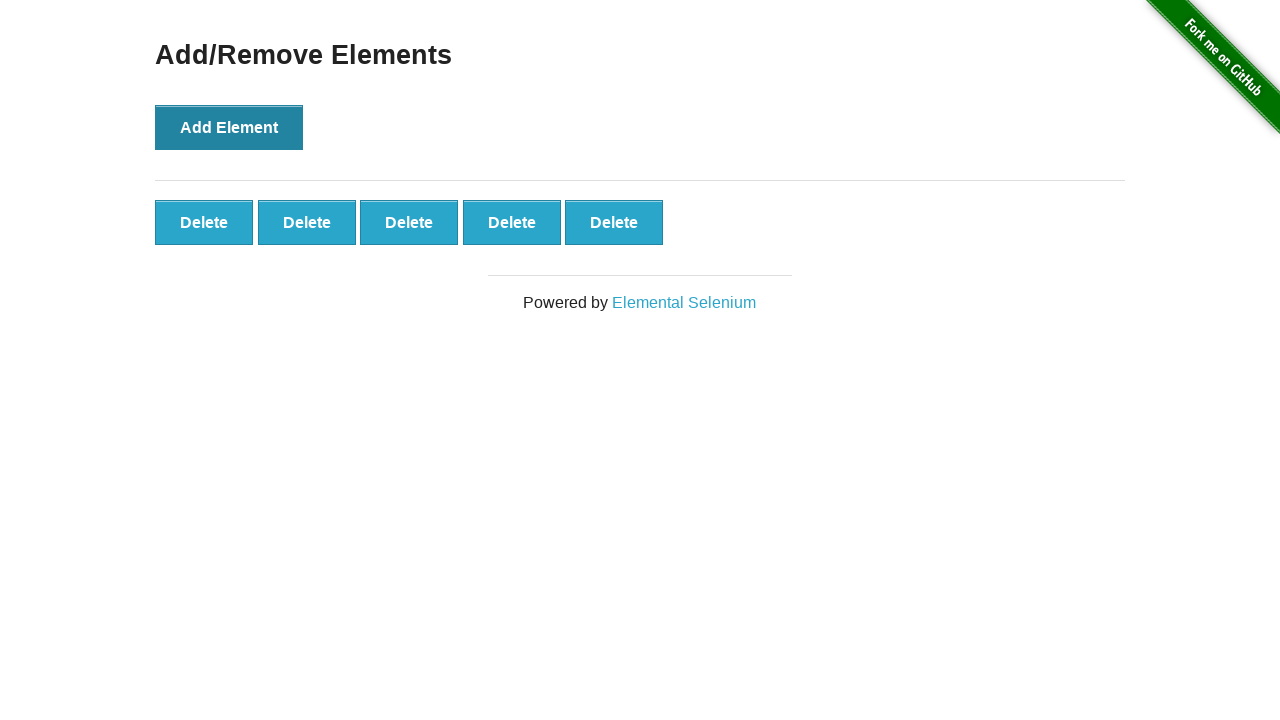

Clicked Remove button to delete element 1 at (204, 222) on xpath=//div/button[@class='added-manually'] >> nth=0
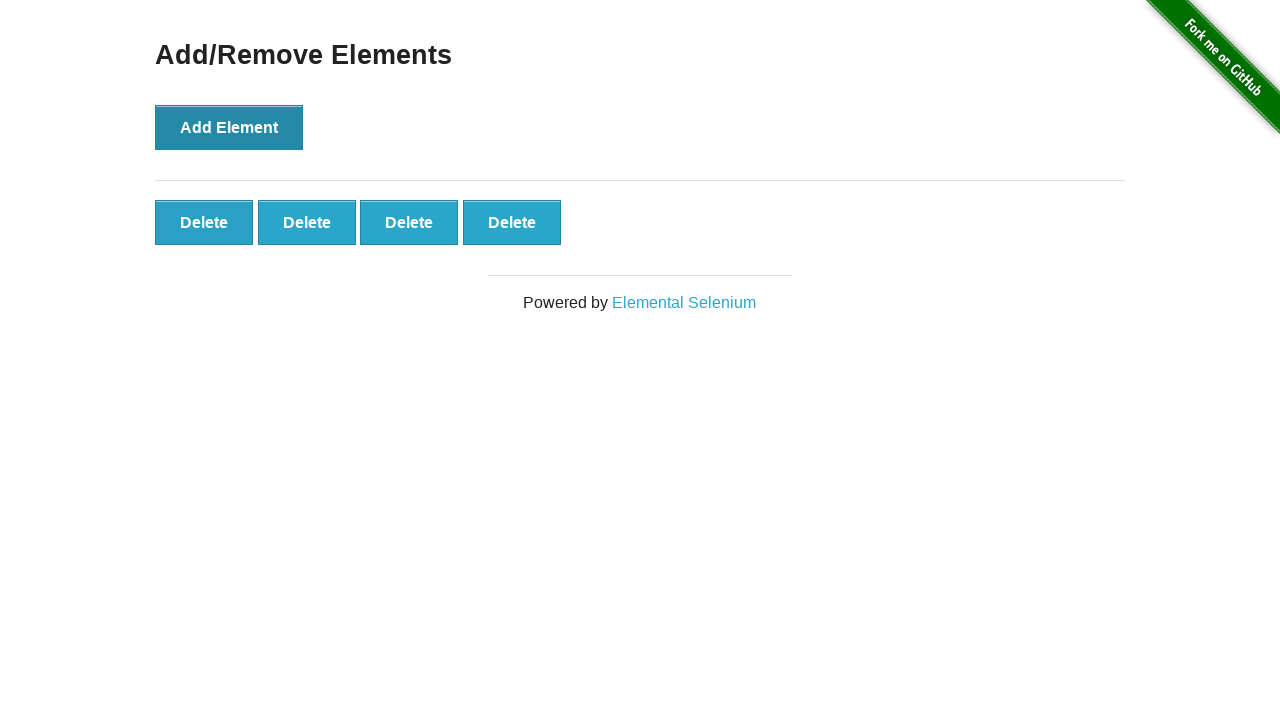

Verified 4 element(s) remain before removal 2
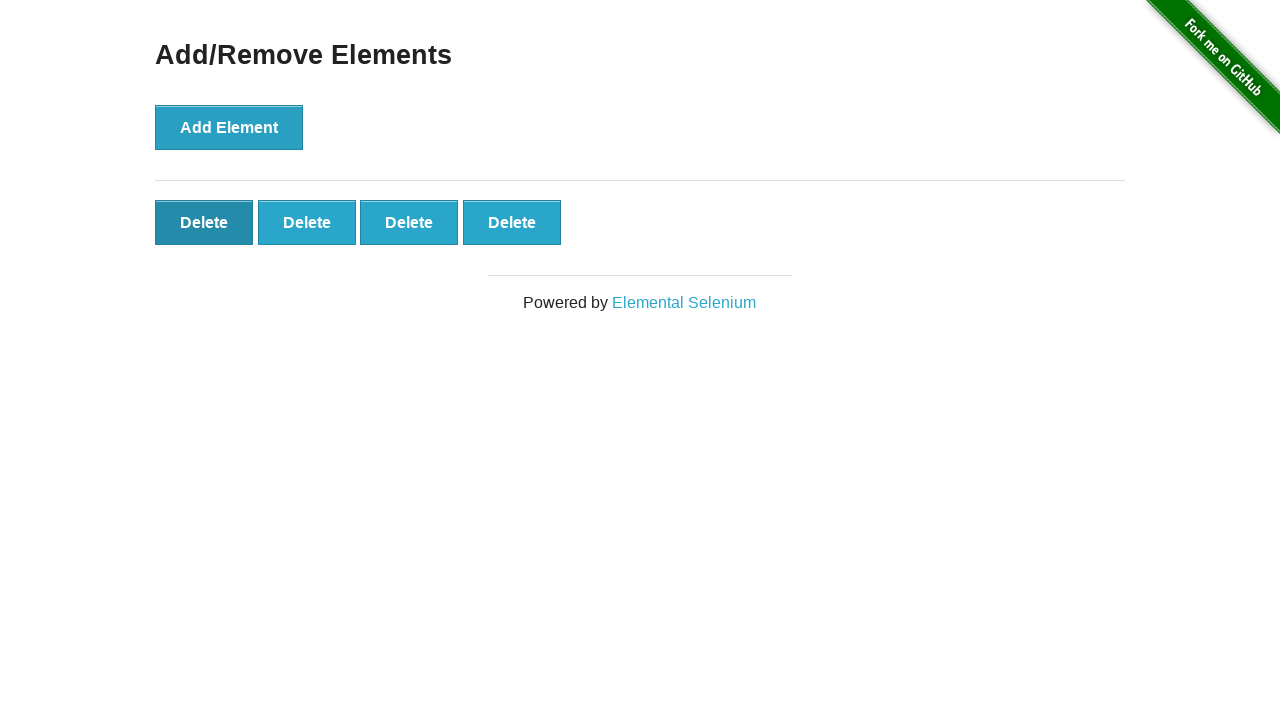

Clicked Remove button to delete element 2 at (204, 222) on xpath=//div/button[@class='added-manually'] >> nth=0
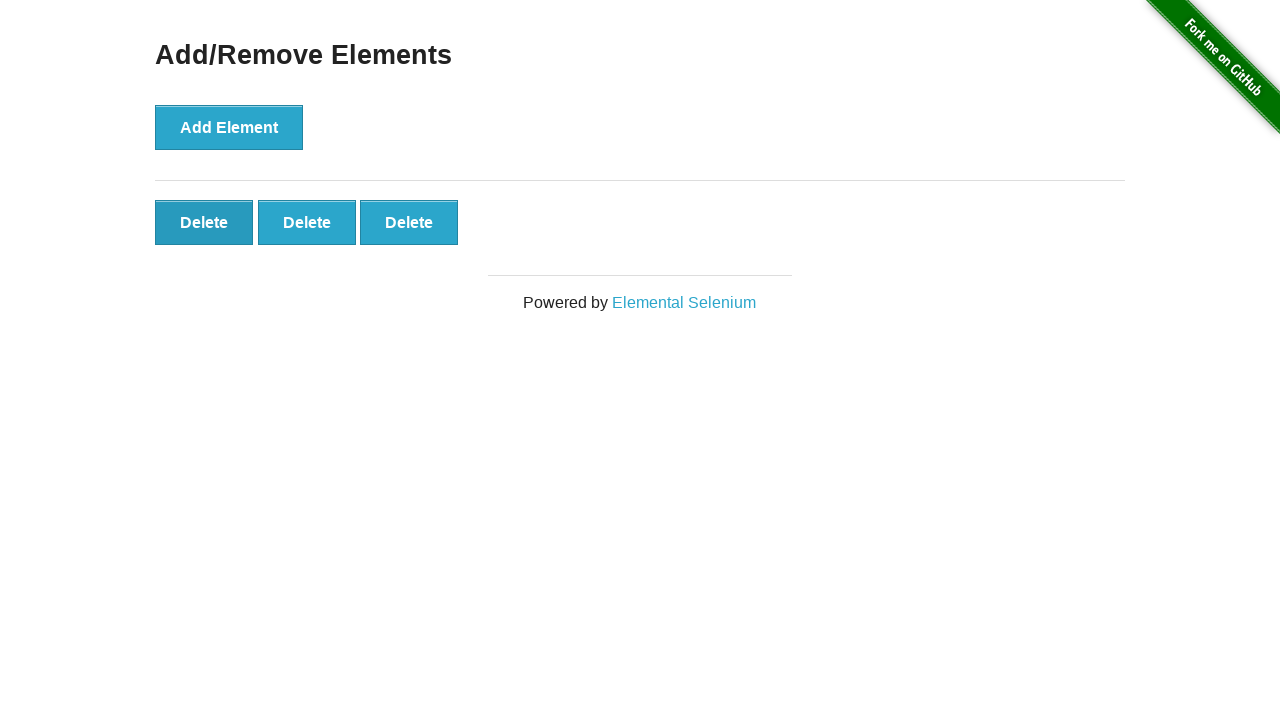

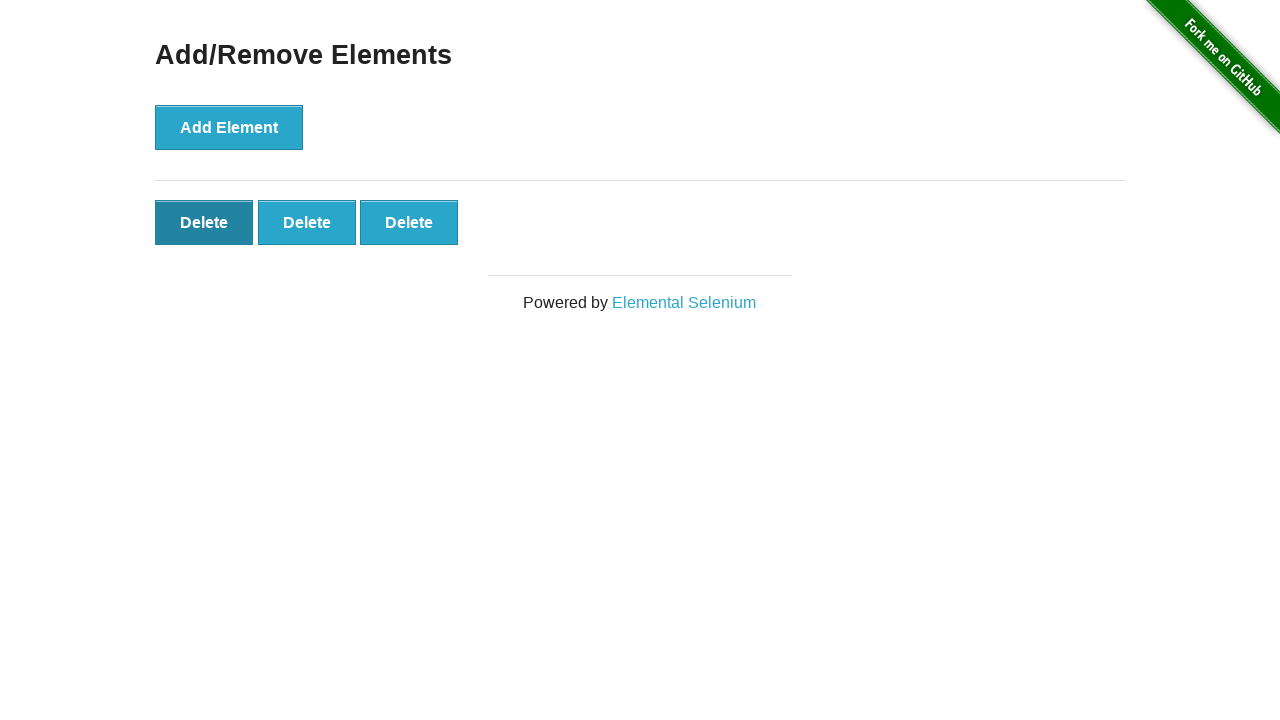